Tests JavaScript confirm dialog by clicking a button and dismissing the confirm dialog

Starting URL: https://the-internet.herokuapp.com/javascript_alerts

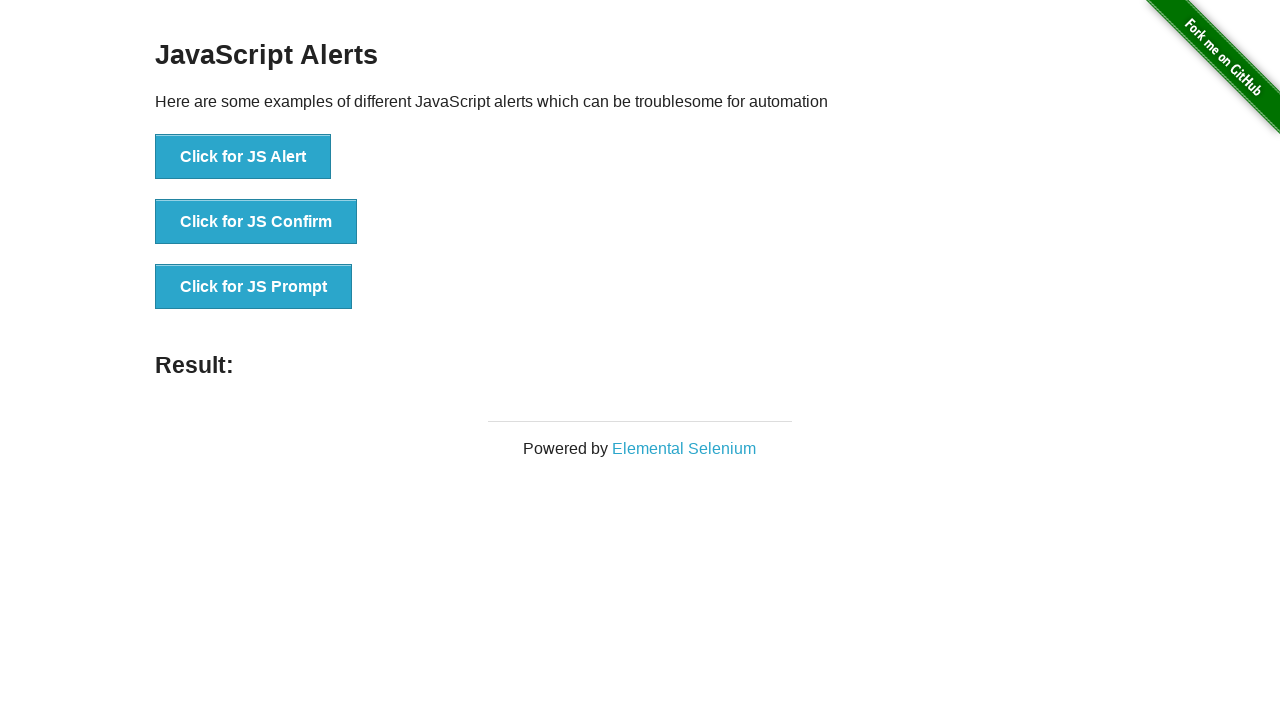

Clicked button to trigger JavaScript confirm dialog at (256, 222) on button[onClick='jsConfirm()']
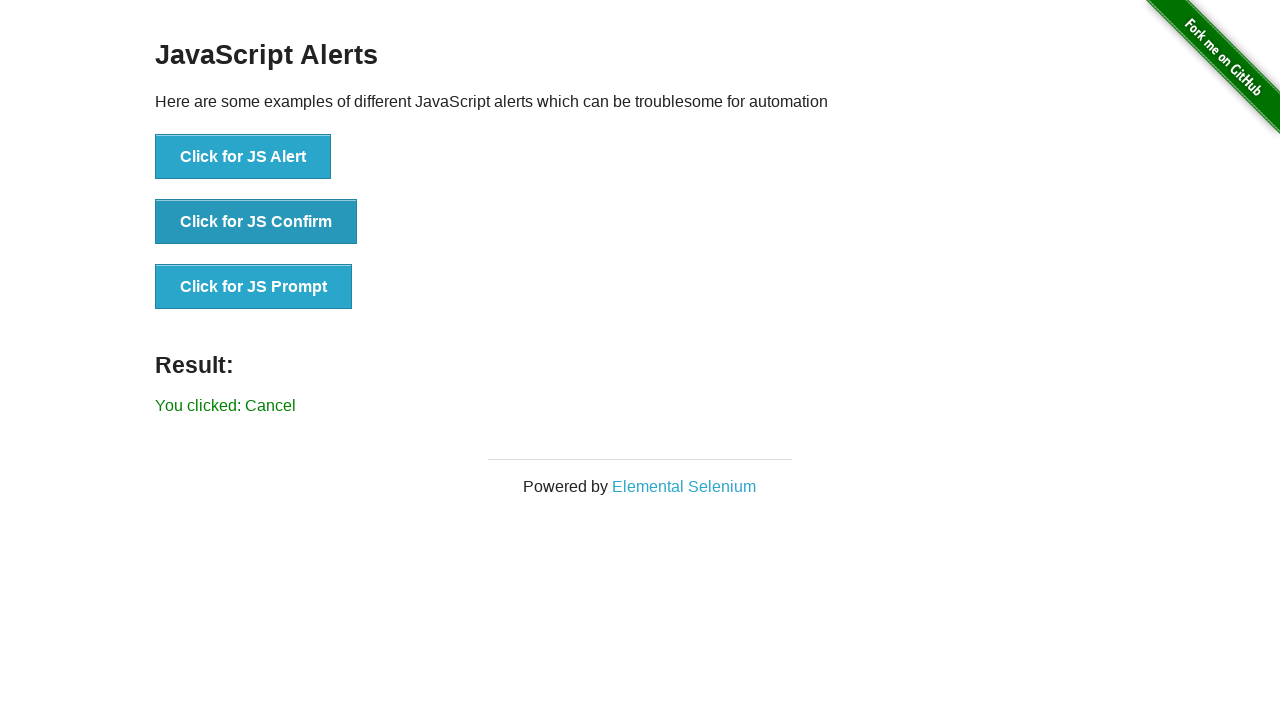

Set up dialog handler to dismiss confirm dialog
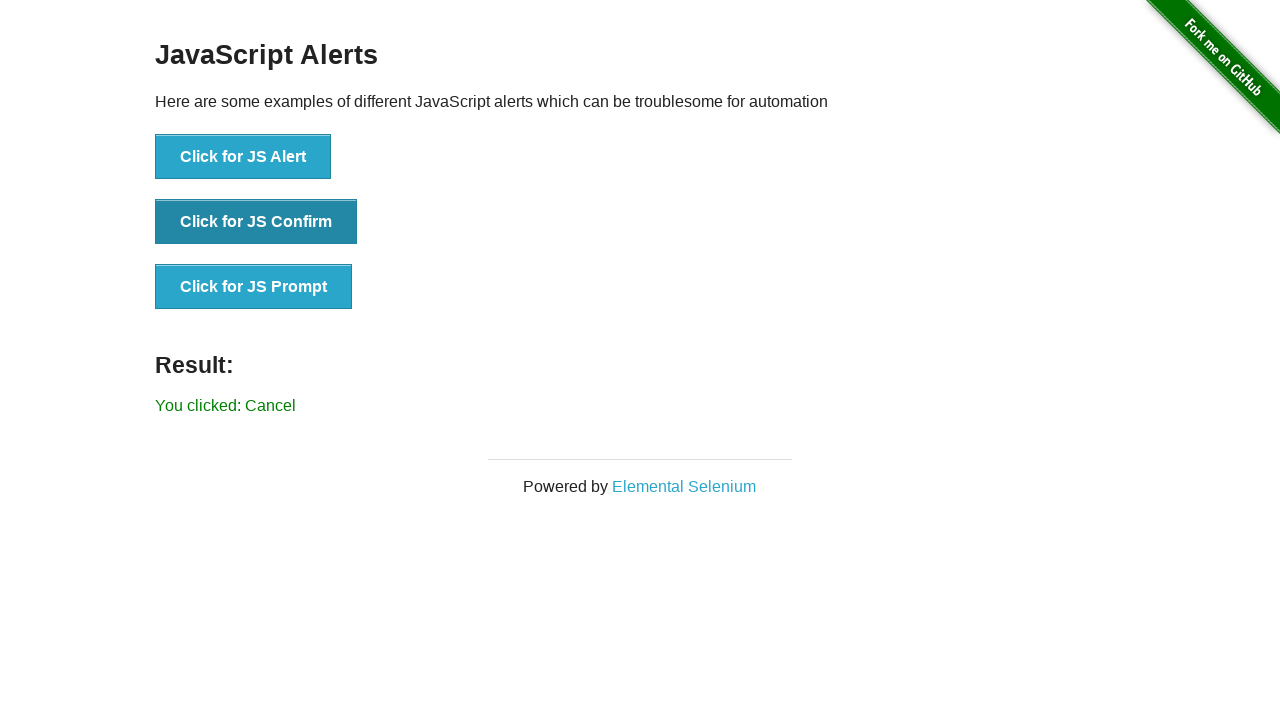

Confirmed result text shows 'You clicked: Cancel'
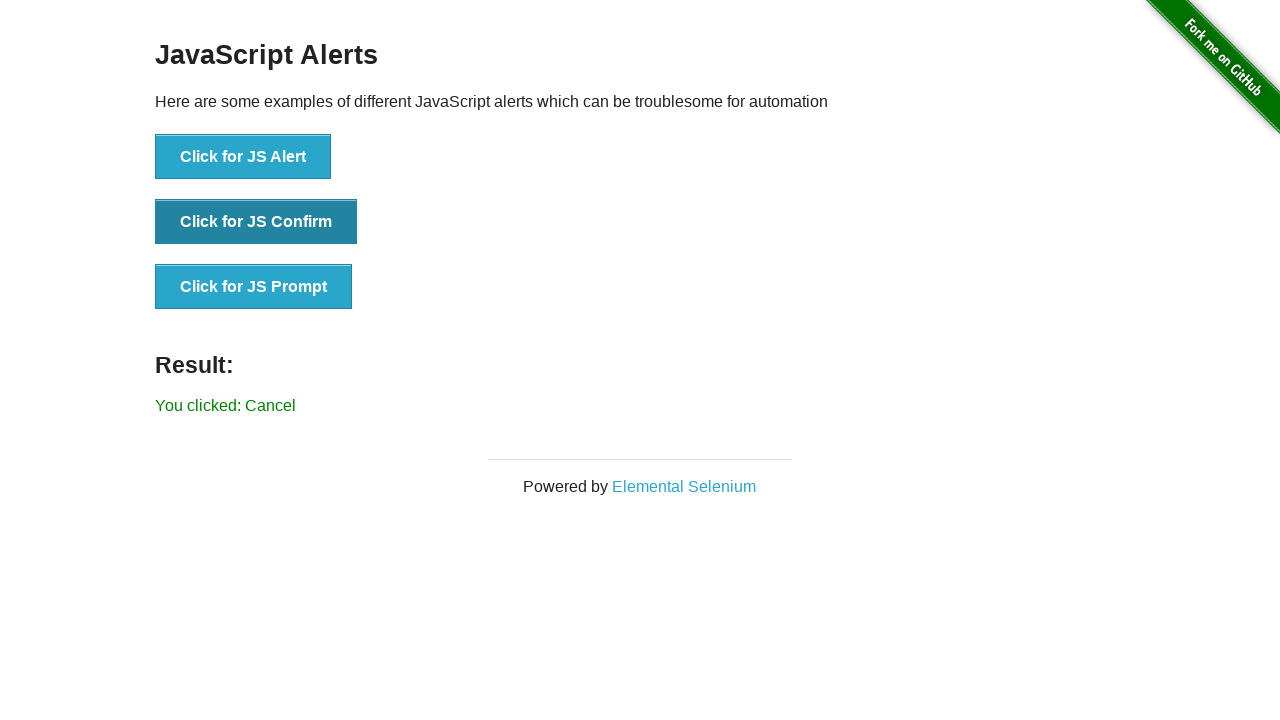

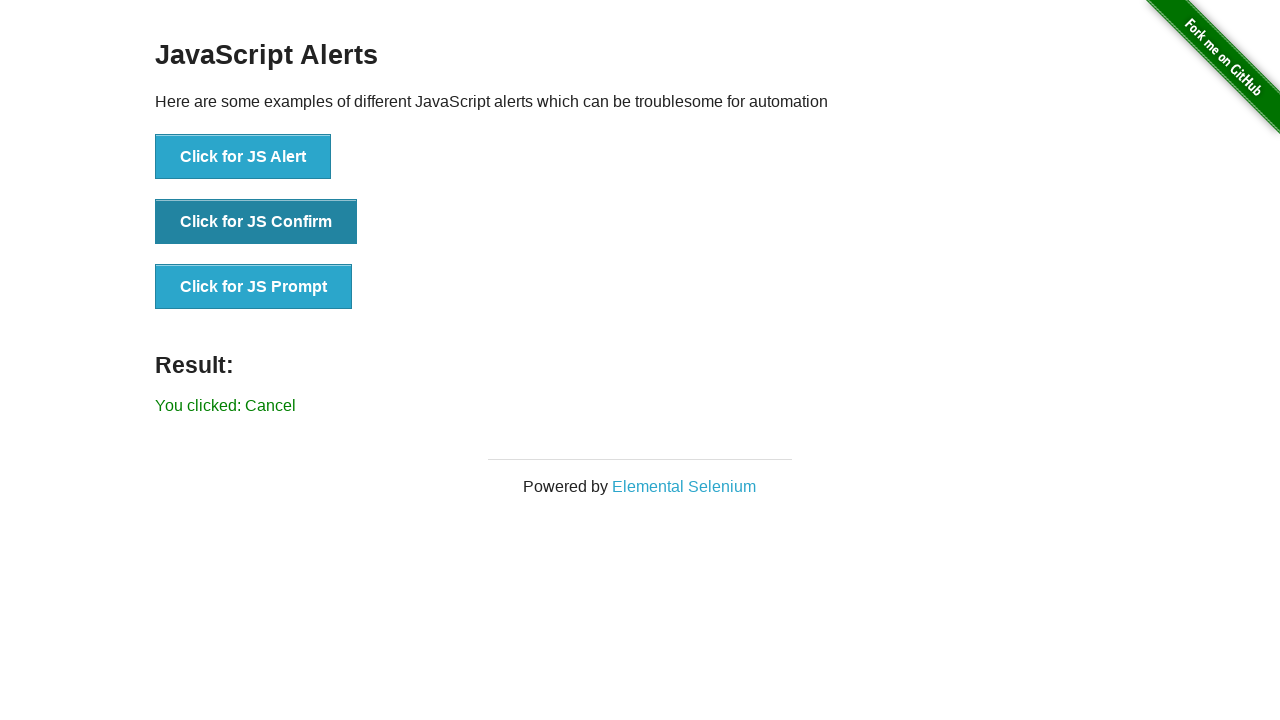